Tests web table interaction by finding all rows with 'Analyst' designation and changing their status dropdown to a specific option (index 1, which would be 'Cancelled').

Starting URL: http://testingmasters.weebly.com/webtables.html

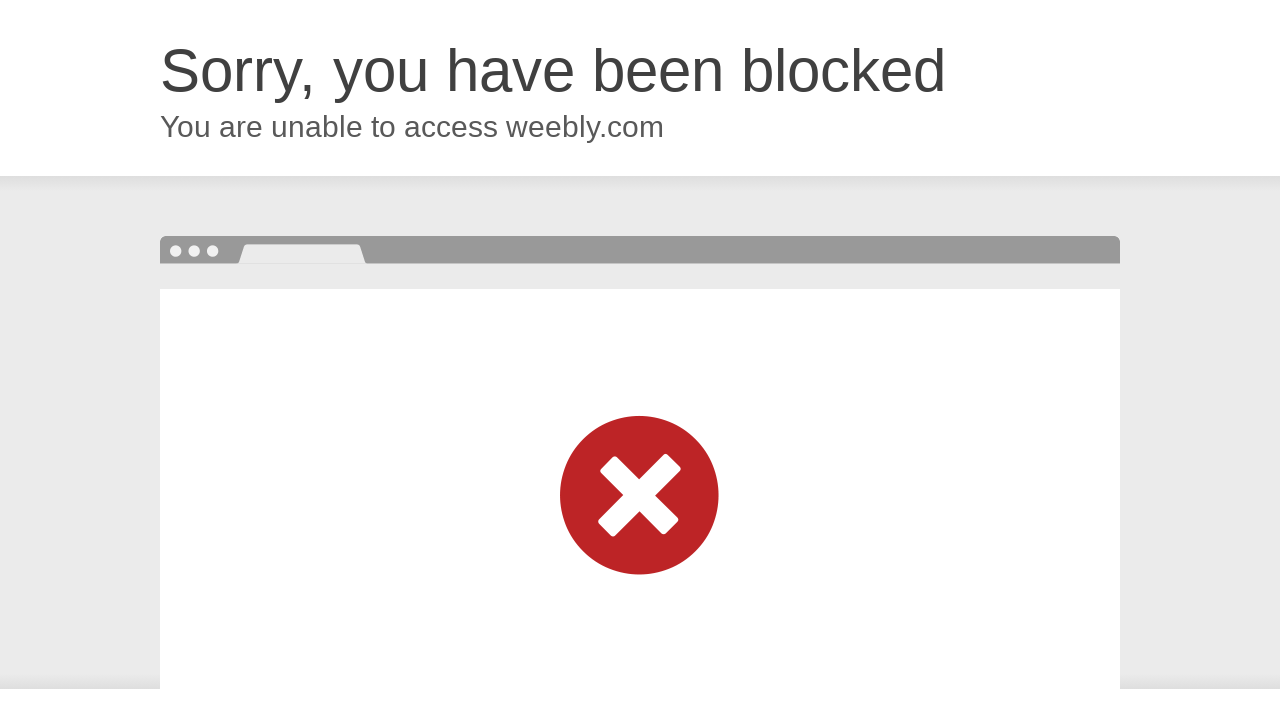

Set viewport size to 500x1080
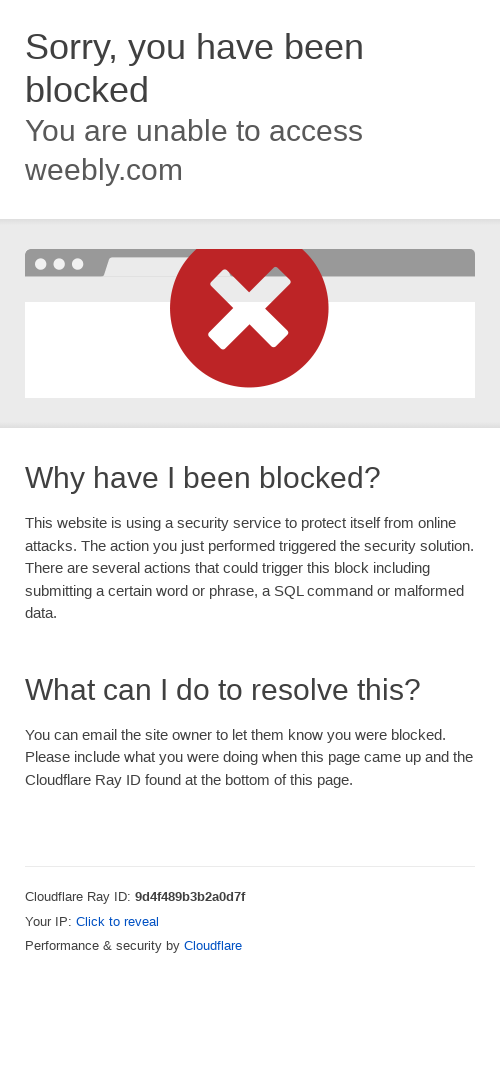

Located all dropdown selects in rows with 'Analyst' designation
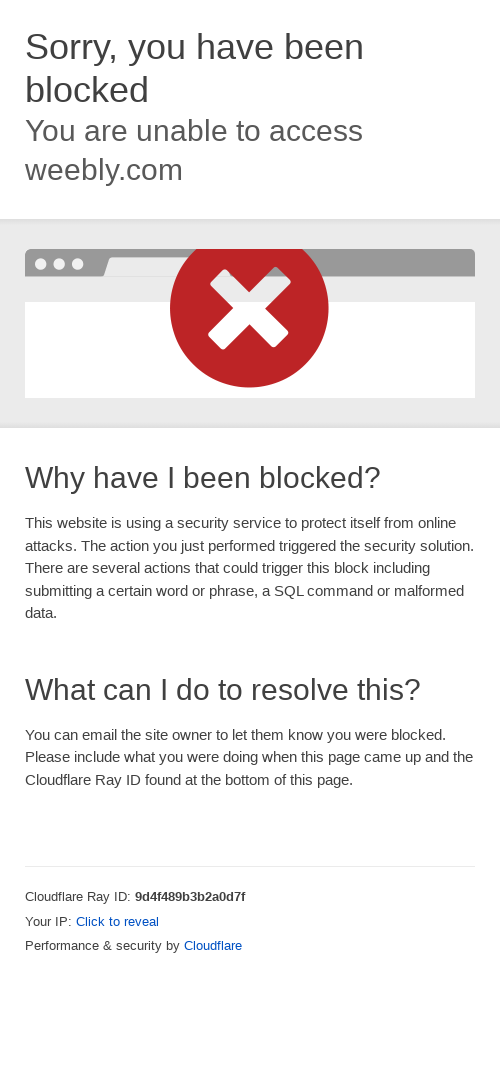

Found 0 analyst dropdowns
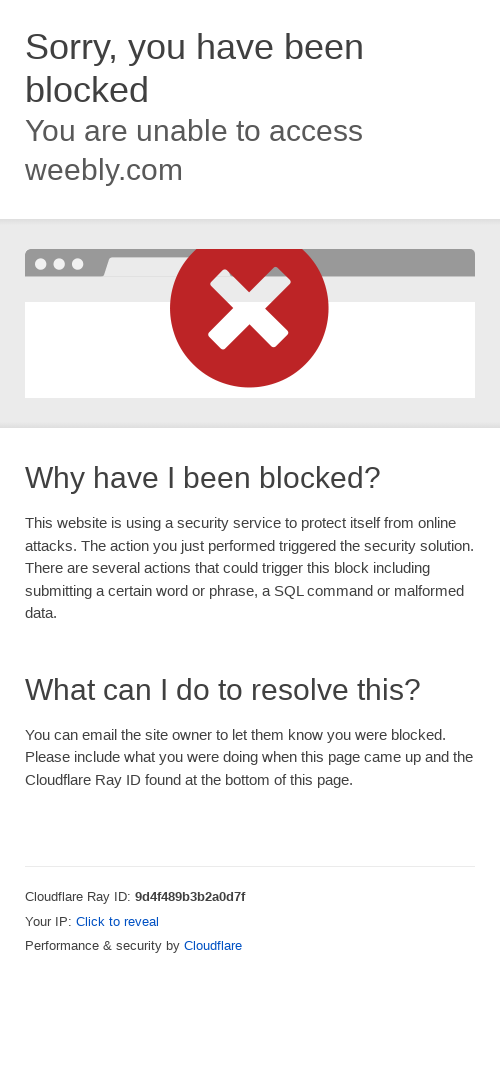

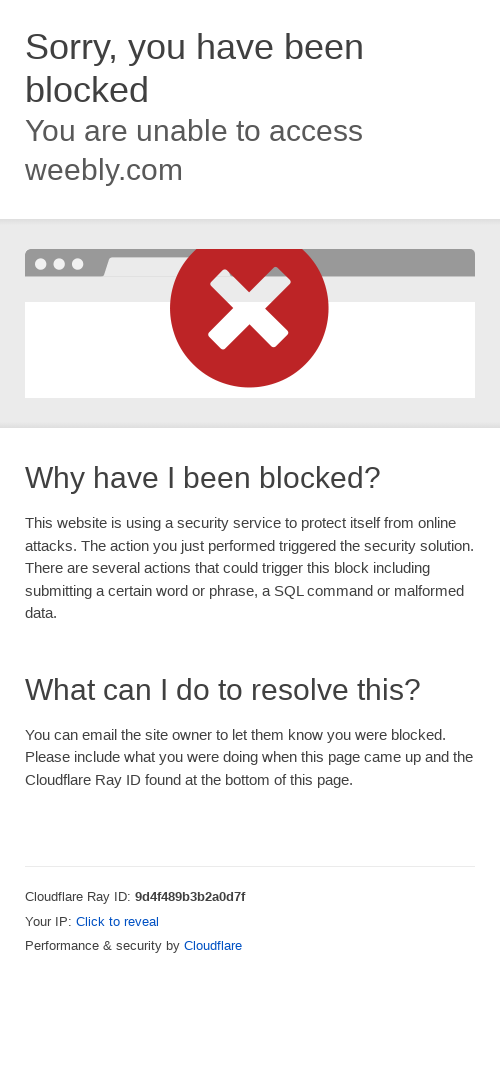